Verifies that all email addresses in the table are unique by extracting and comparing them

Starting URL: https://demoqa.com/webtables

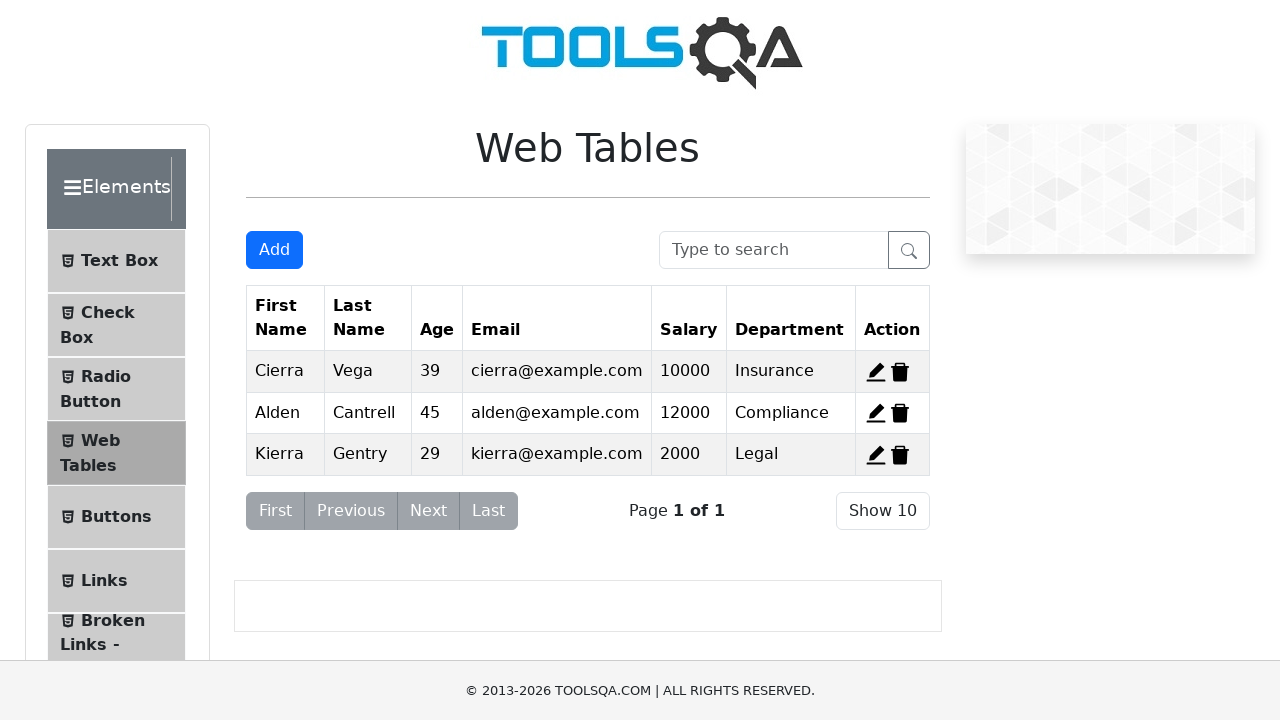

Navigated to DemoQA Web Tables page
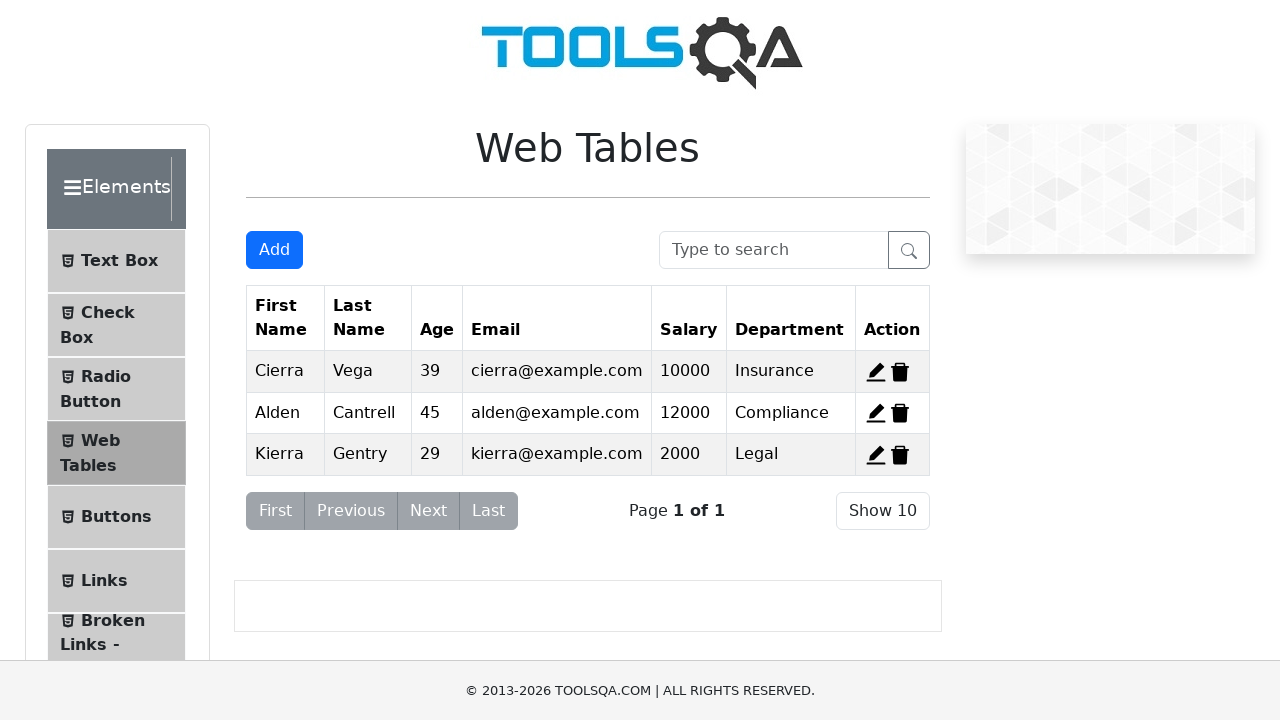

Located all email cells in the table (4th column)
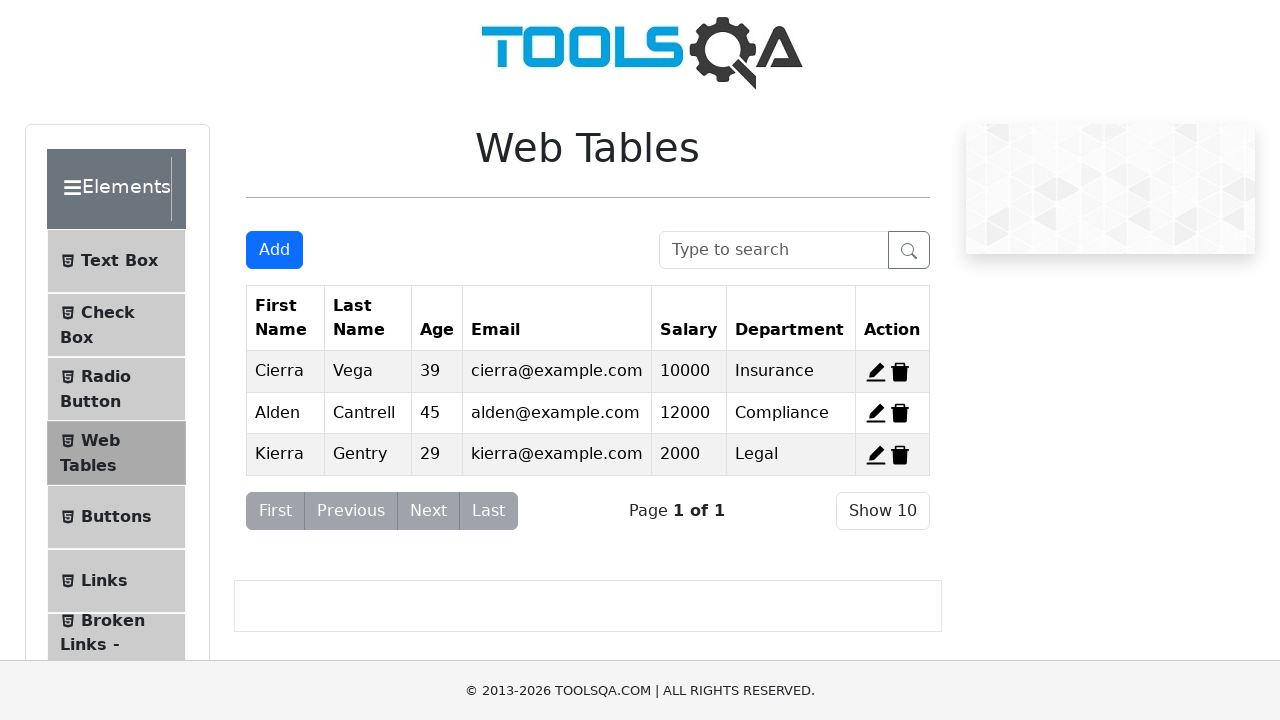

Extracted 0 non-empty email addresses from the table
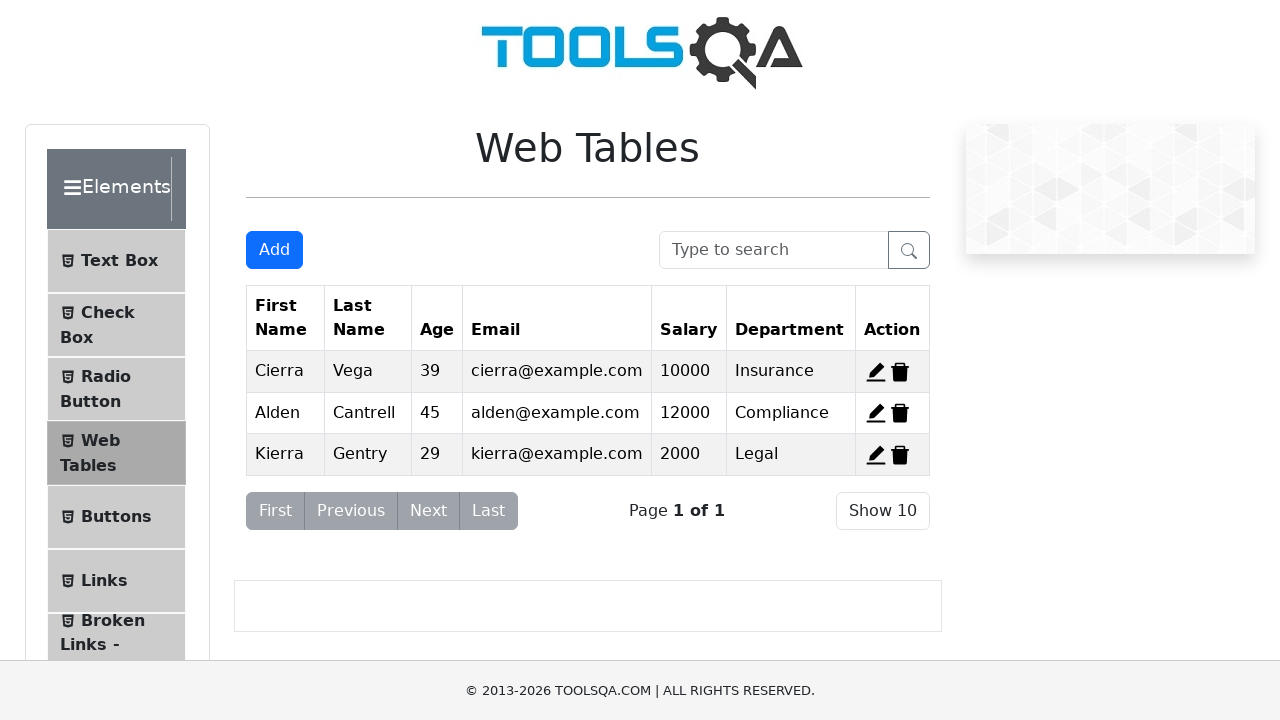

Created set of unique emails: 0 unique emails found
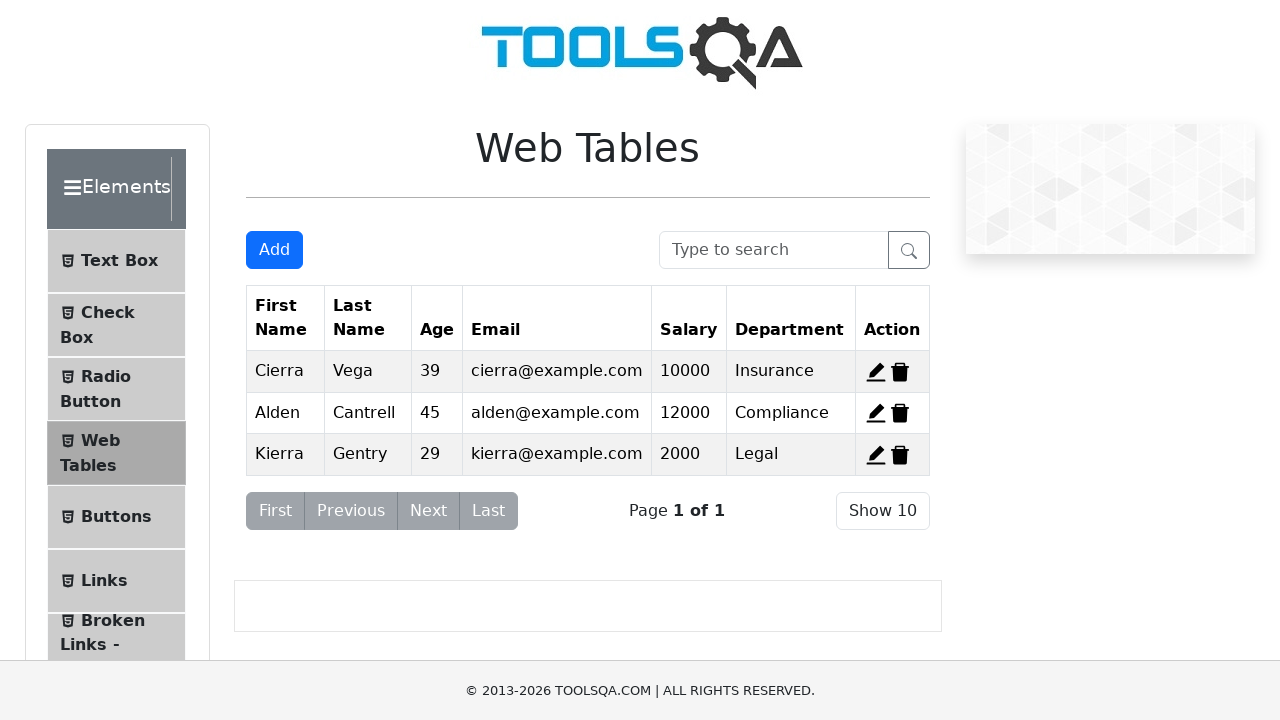

Verified that all email addresses in the table are unique
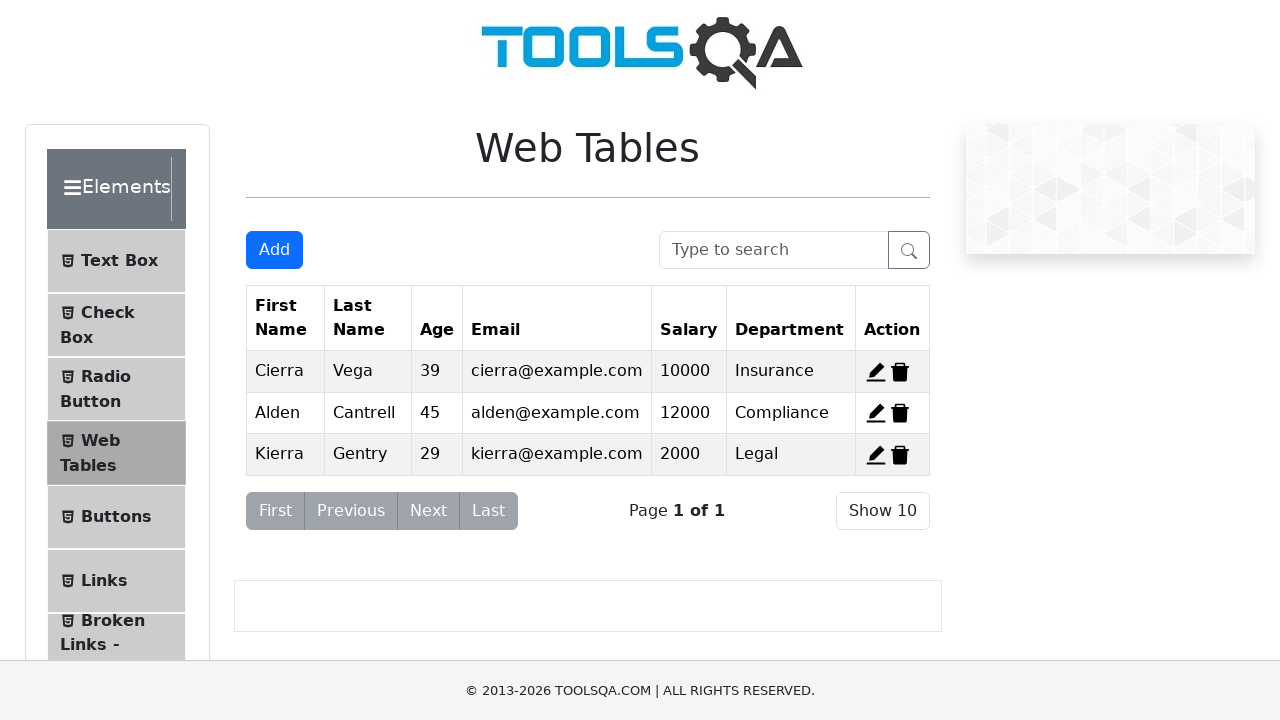

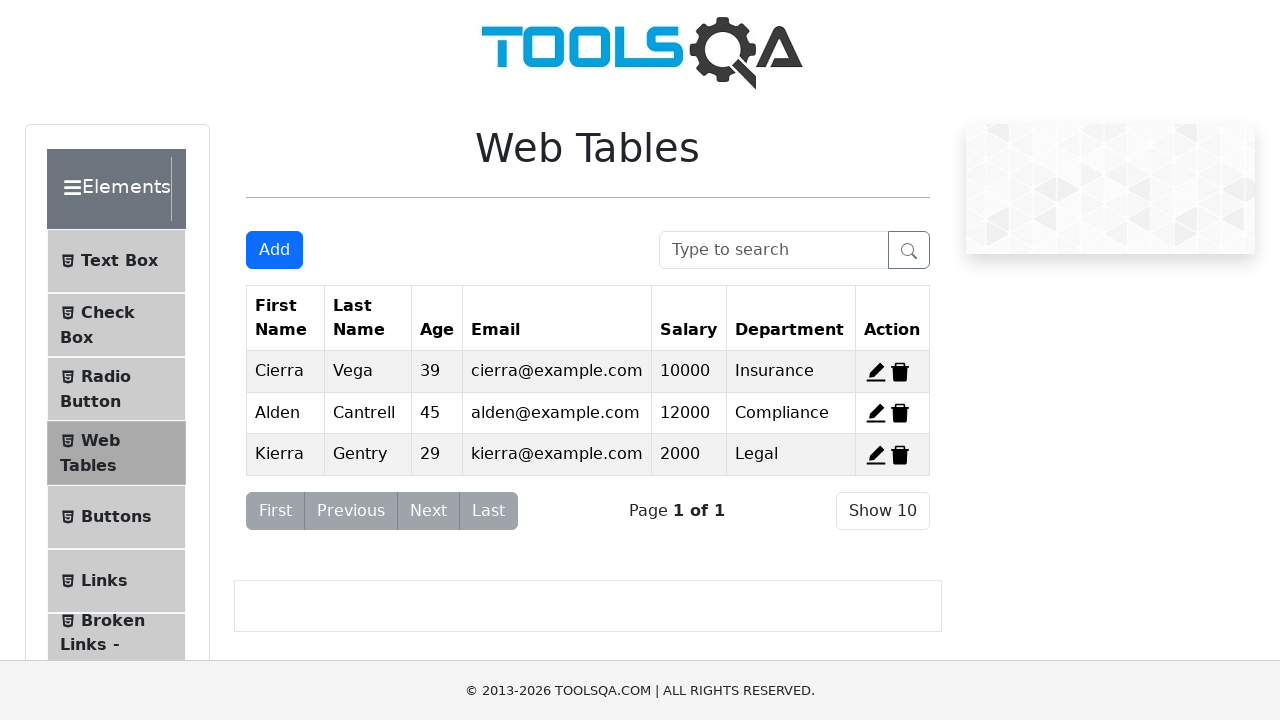